Tests scrolling functionality by scrolling to a table element on a large page

Starting URL: https://the-internet.herokuapp.com/large

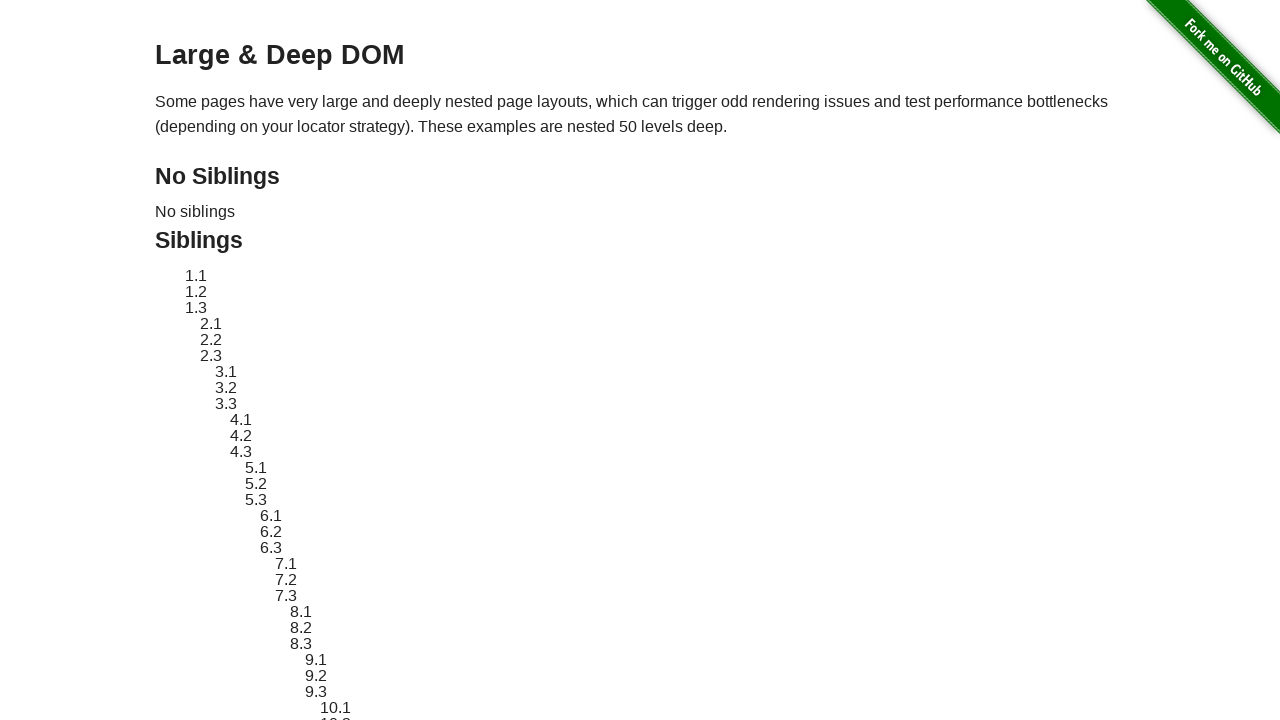

Table header element became visible
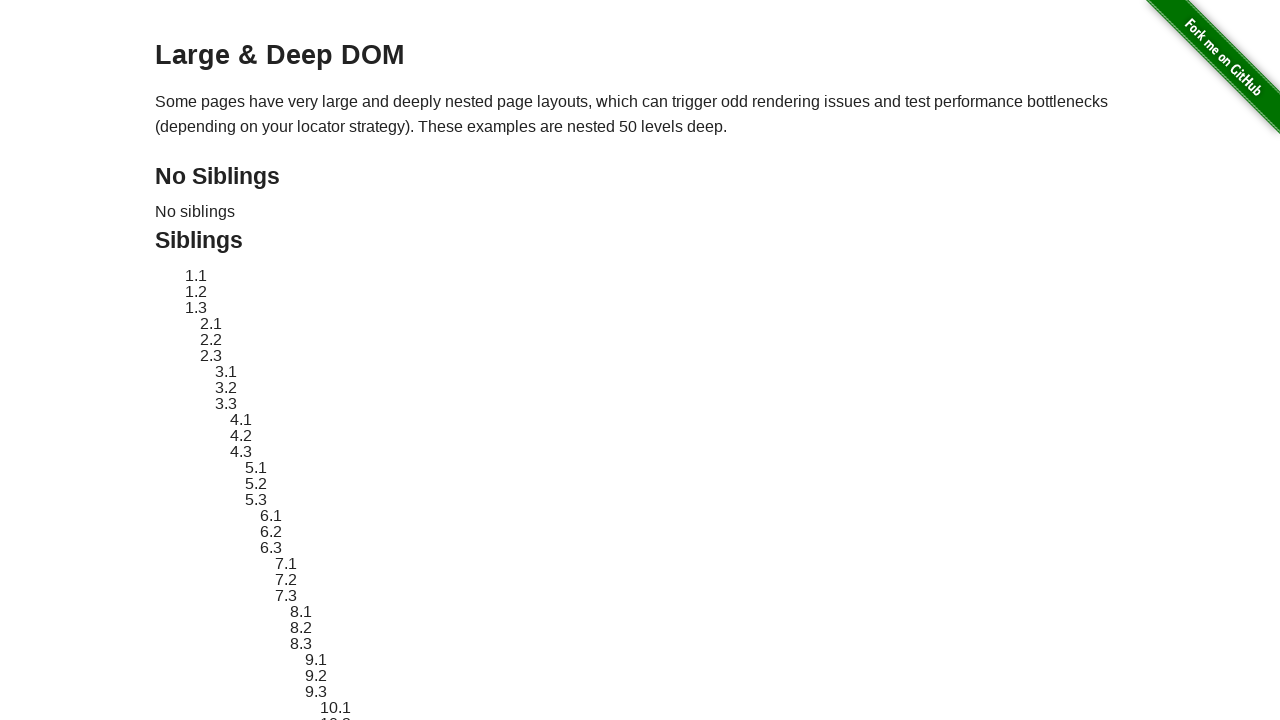

Scrolled down 1000 pixels using mouse wheel
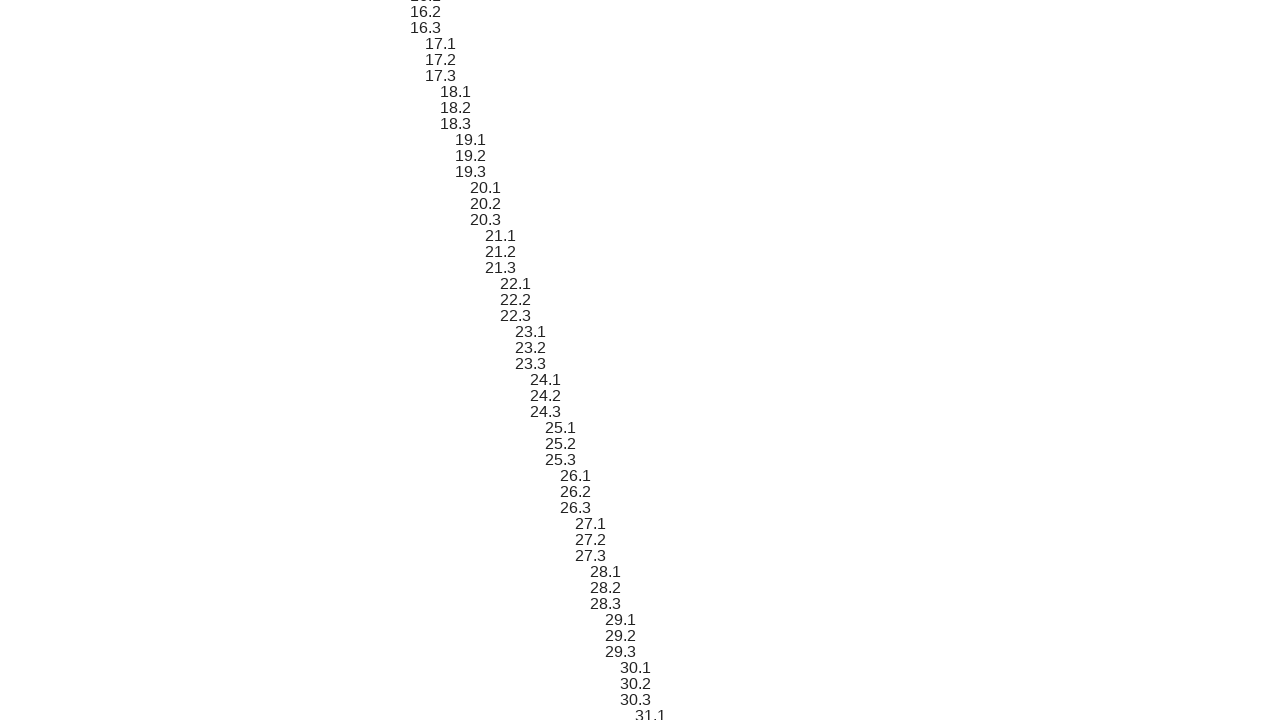

Scrolled to bottom of page using JavaScript
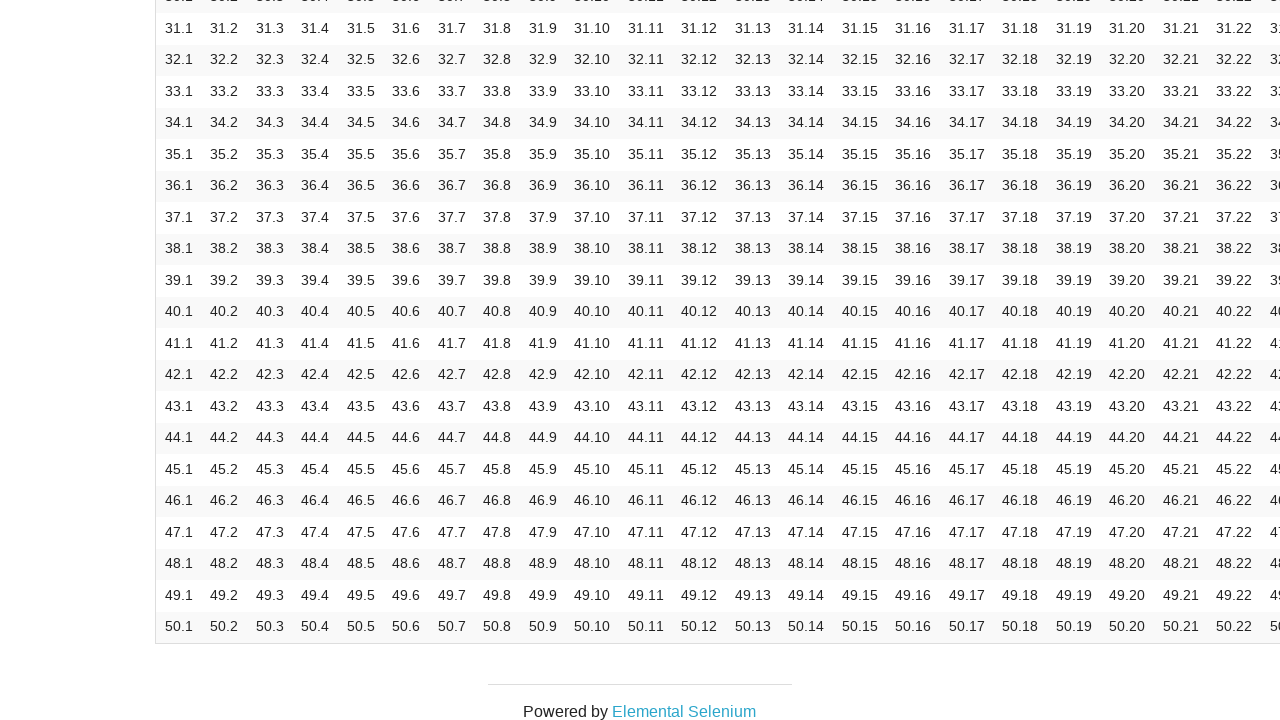

Waited 1 second to observe scroll effect
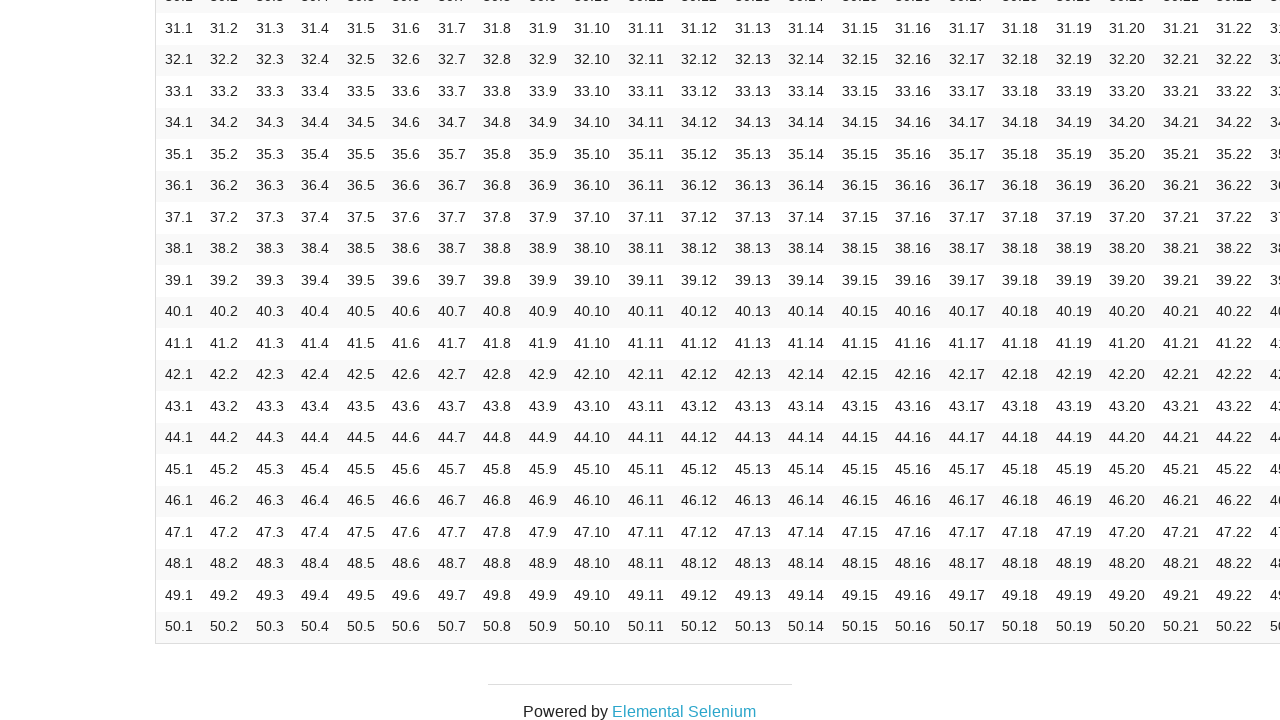

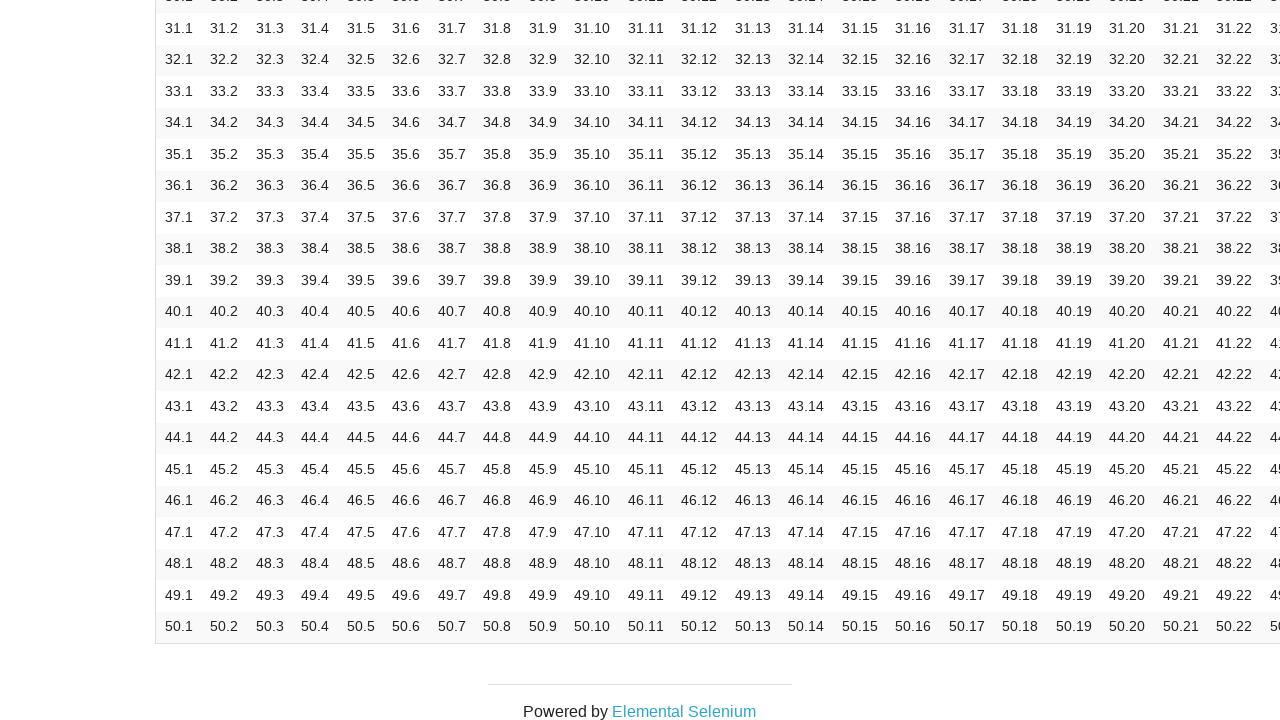